Solves a math puzzle by reading a value from the page, calculating log(abs(12*sin(x))), entering the result, checking two robot verification checkboxes, and submitting the form.

Starting URL: https://suninjuly.github.io/math.html

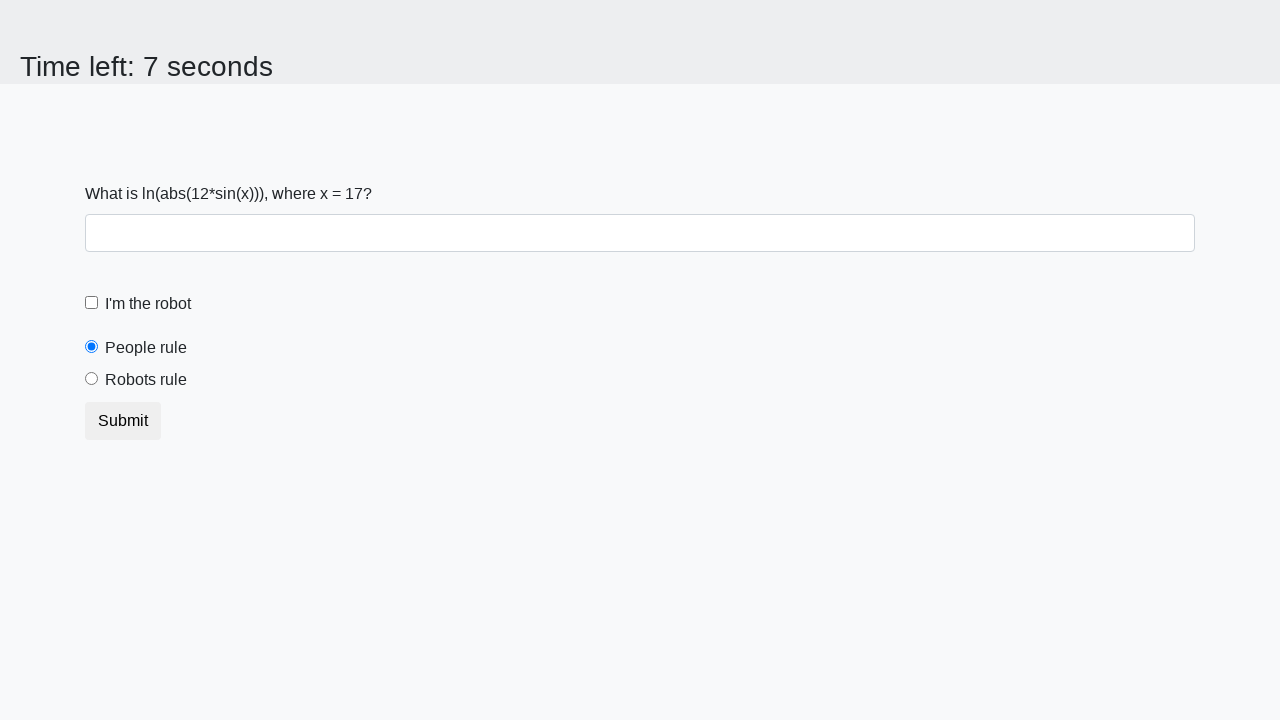

Located the input_value element containing x
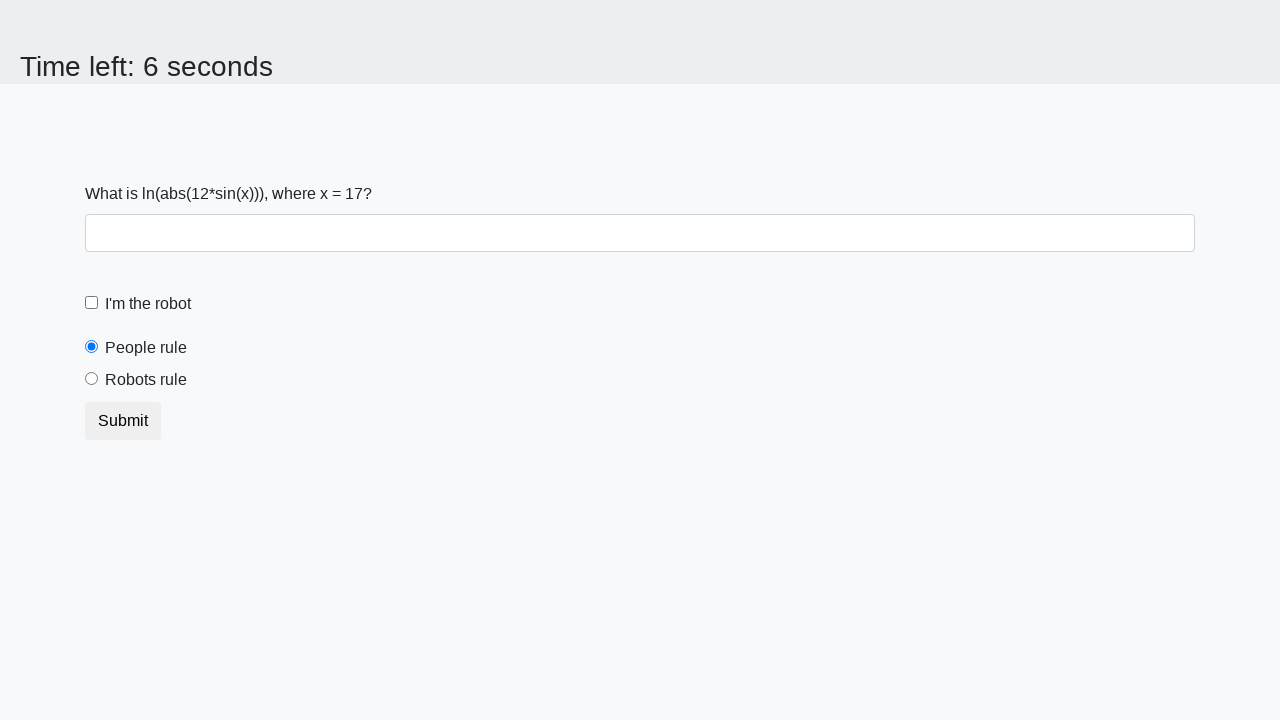

Retrieved x value from page: 17
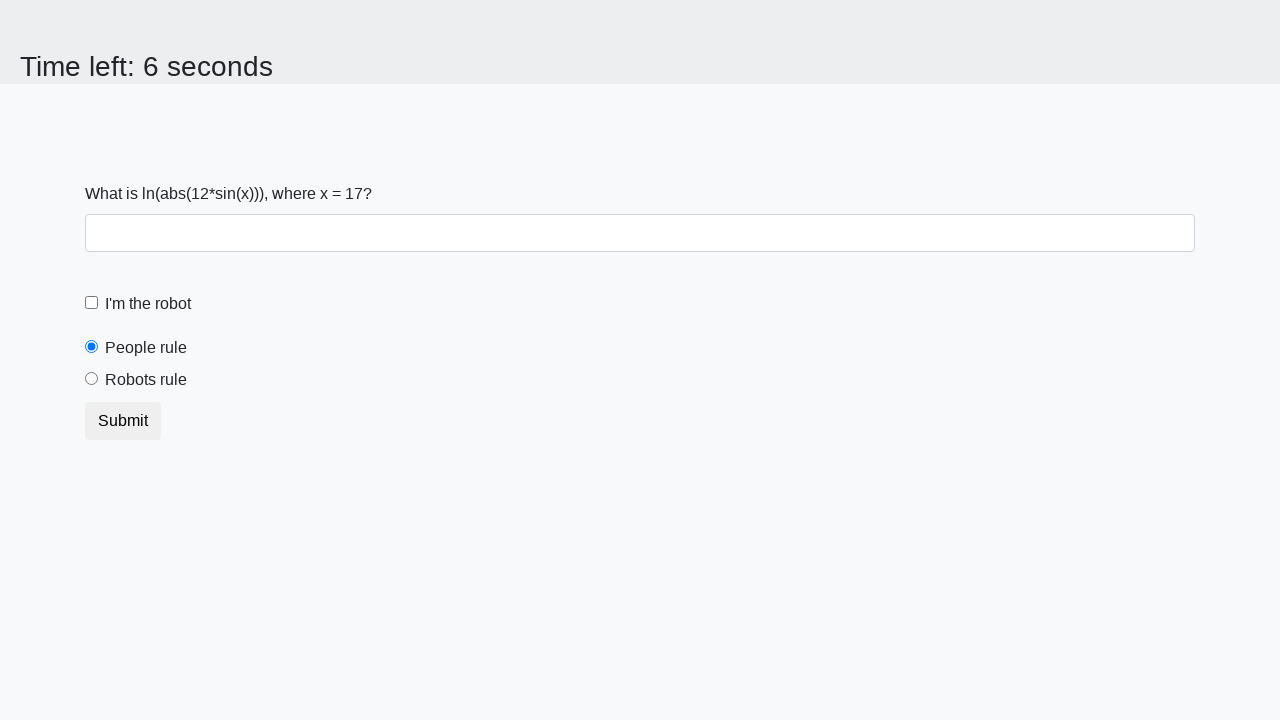

Calculated result: log(abs(12*sin(17))) = 2.4455393174413893
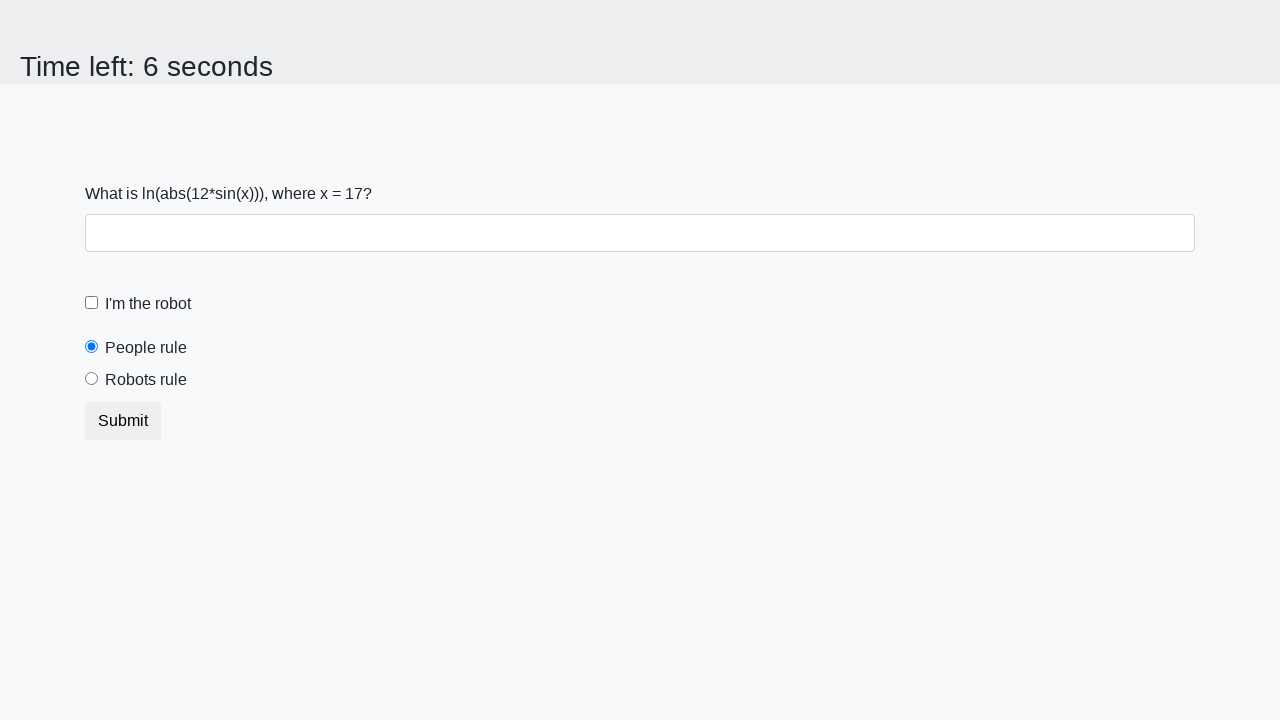

Filled answer field with calculated value: 2.4455393174413893 on #answer
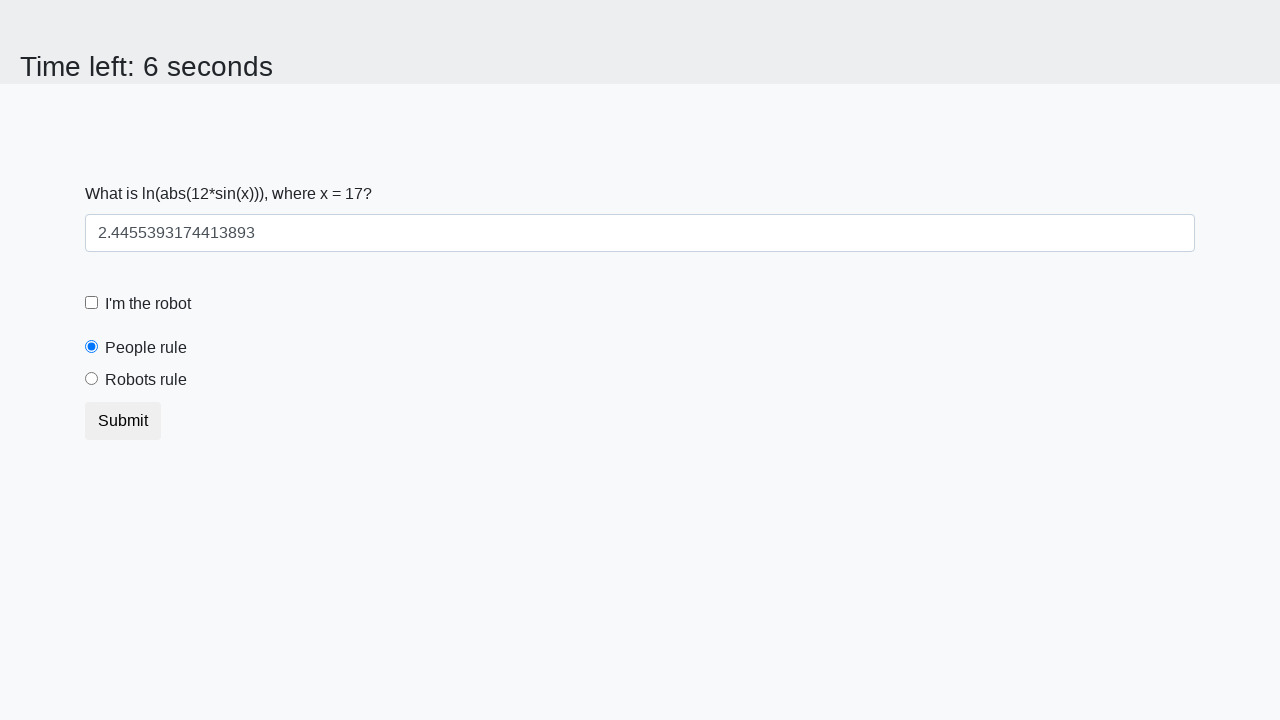

Checked the robot verification checkbox at (92, 303) on #robotCheckbox
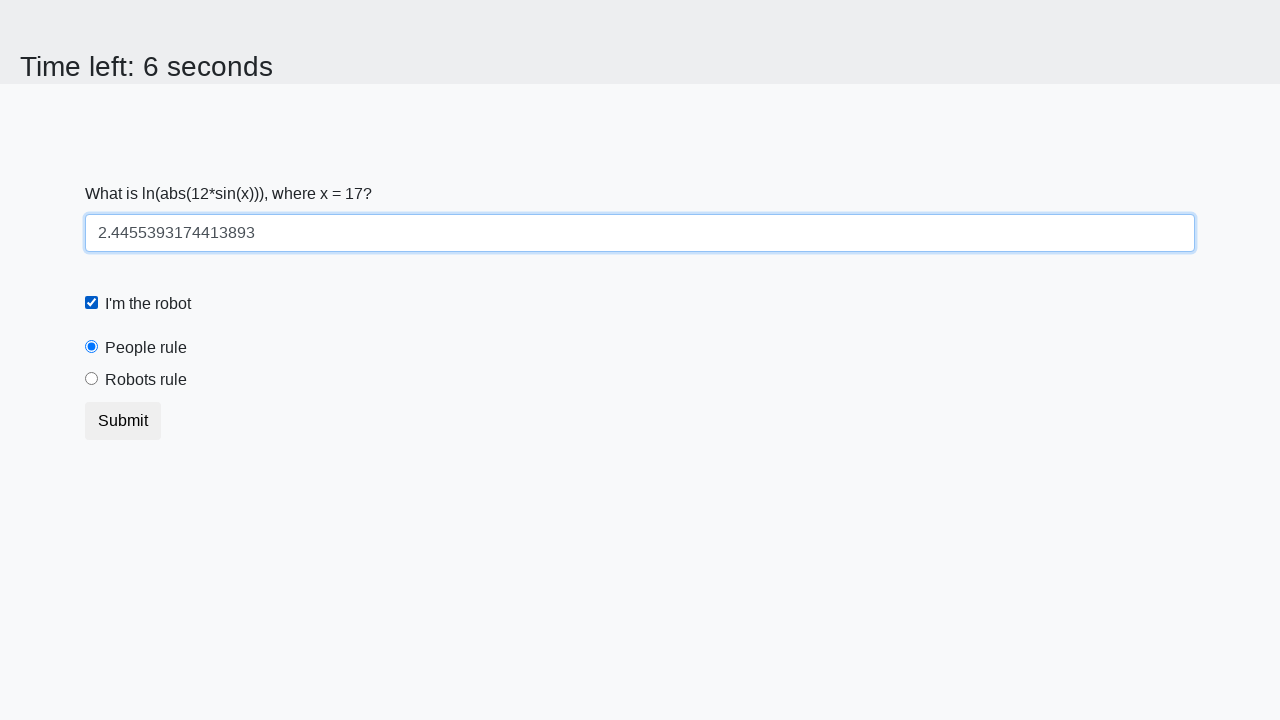

Checked the robots rule checkbox at (92, 379) on #robotsRule
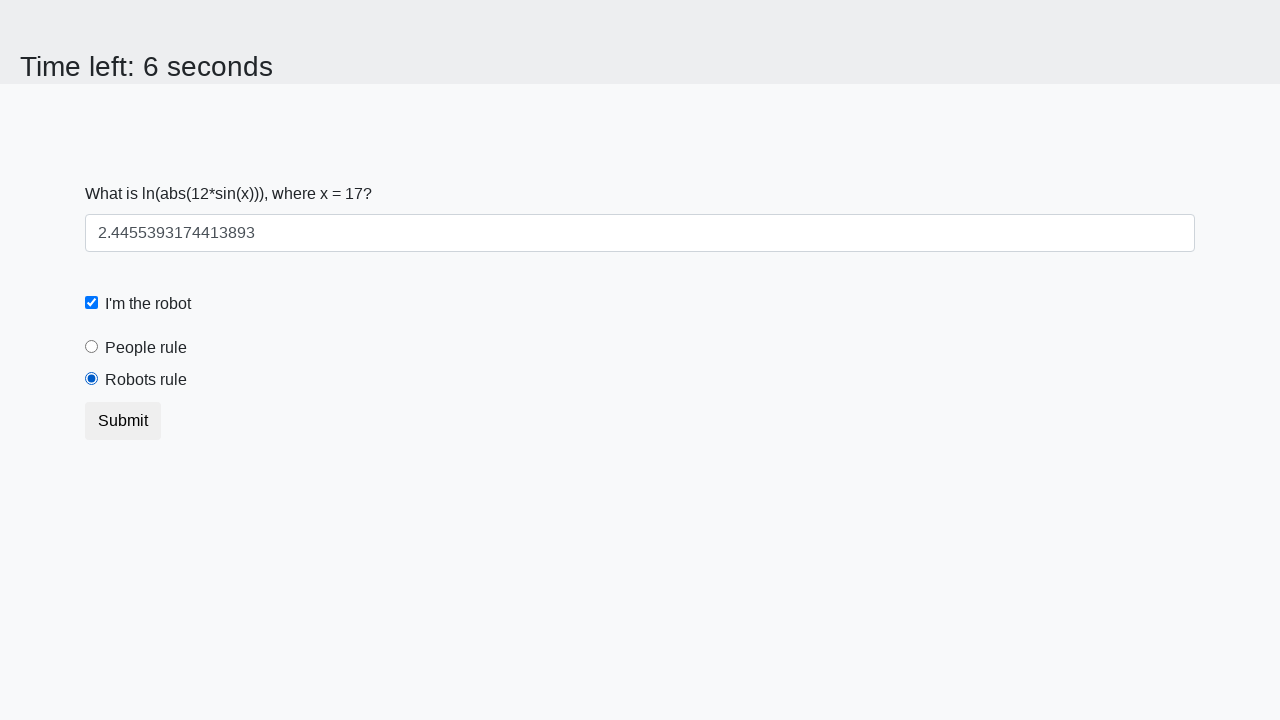

Clicked the submit button to complete the form at (123, 421) on button.btn
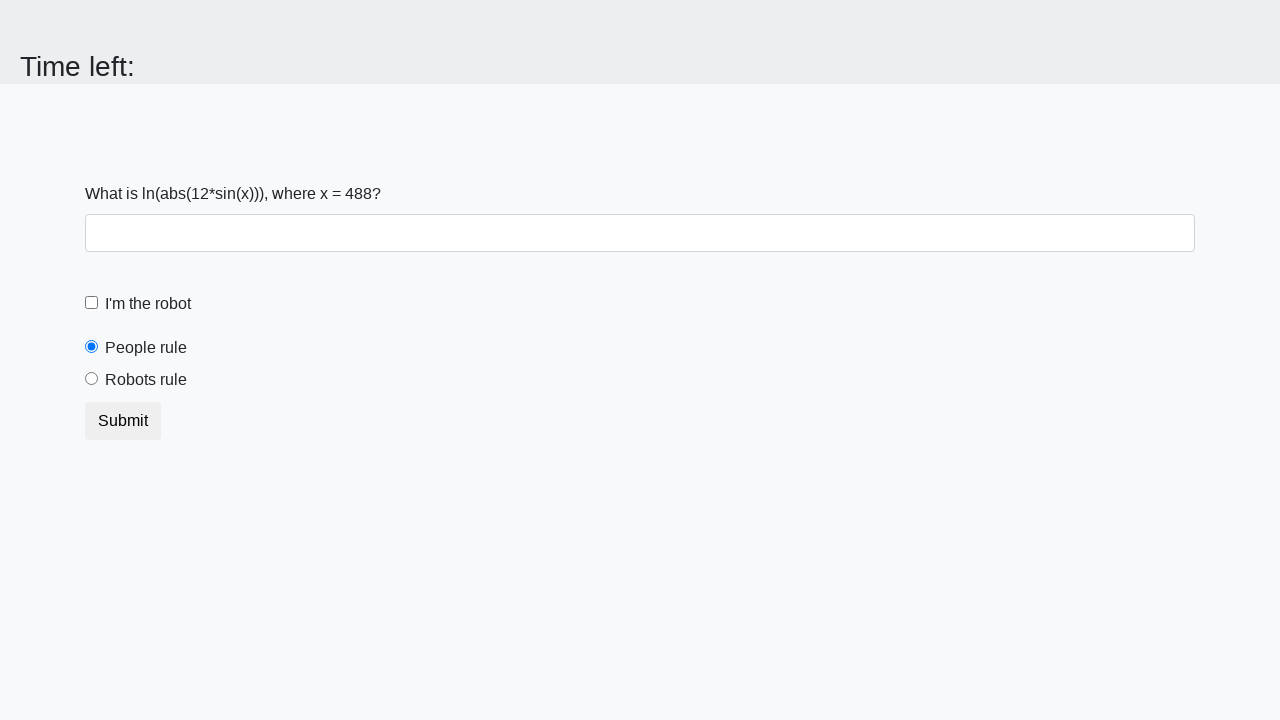

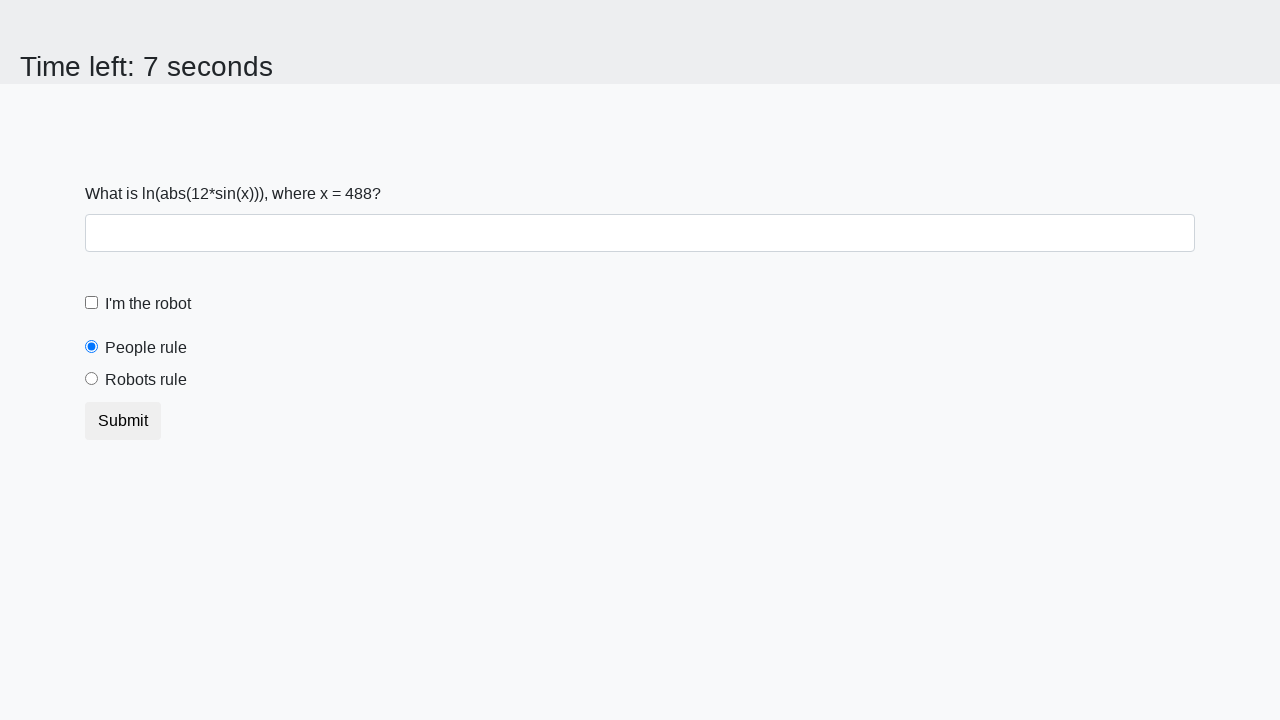